Tests clicking a JavaScript confirm dialog and dismissing it (clicking Cancel), then verifies the result message

Starting URL: https://the-internet.herokuapp.com/javascript_alerts

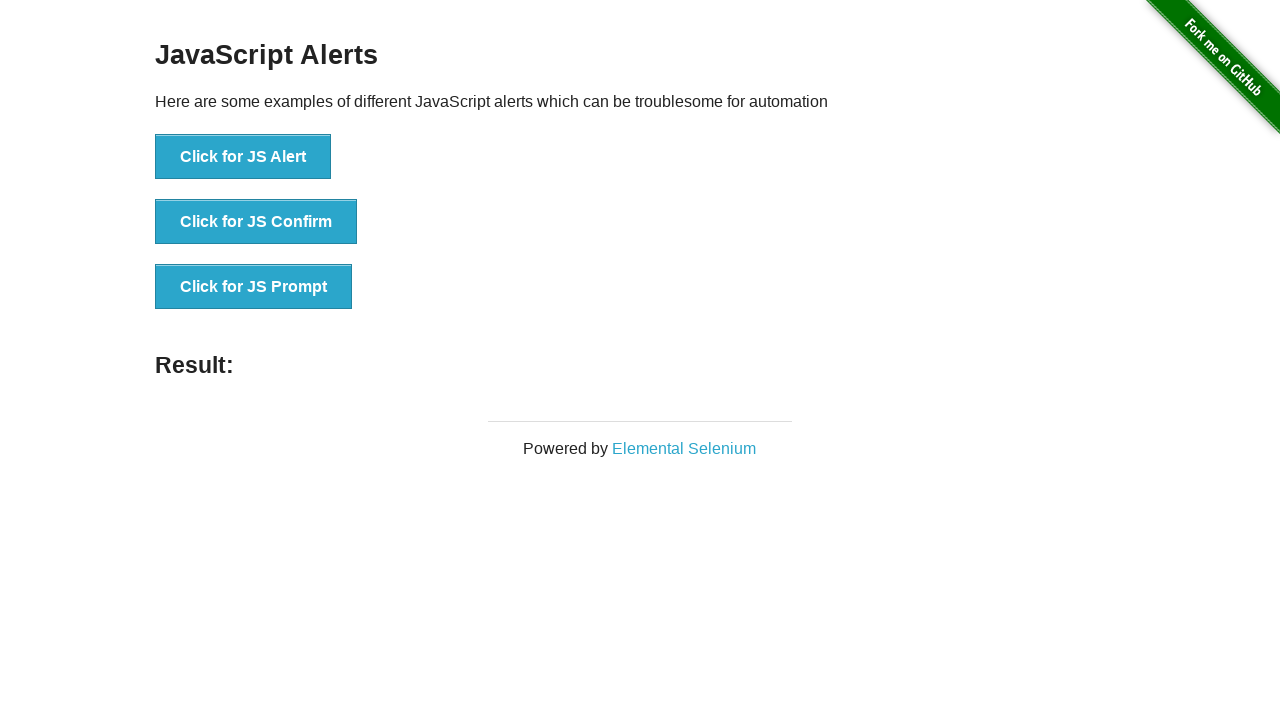

Set up dialog handler to dismiss (click Cancel) on JavaScript confirm dialog
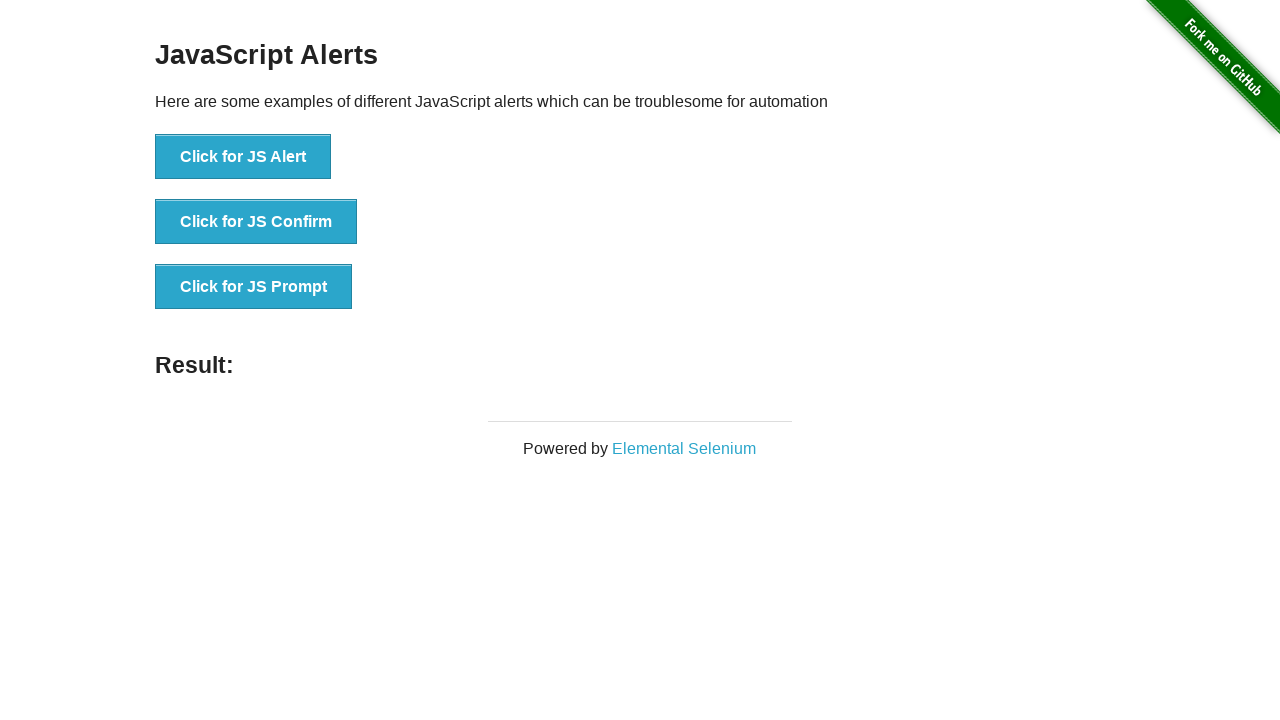

Clicked the 'Click for JS Confirm' button to trigger JavaScript confirm dialog at (256, 222) on xpath=//button[.='Click for JS Confirm']
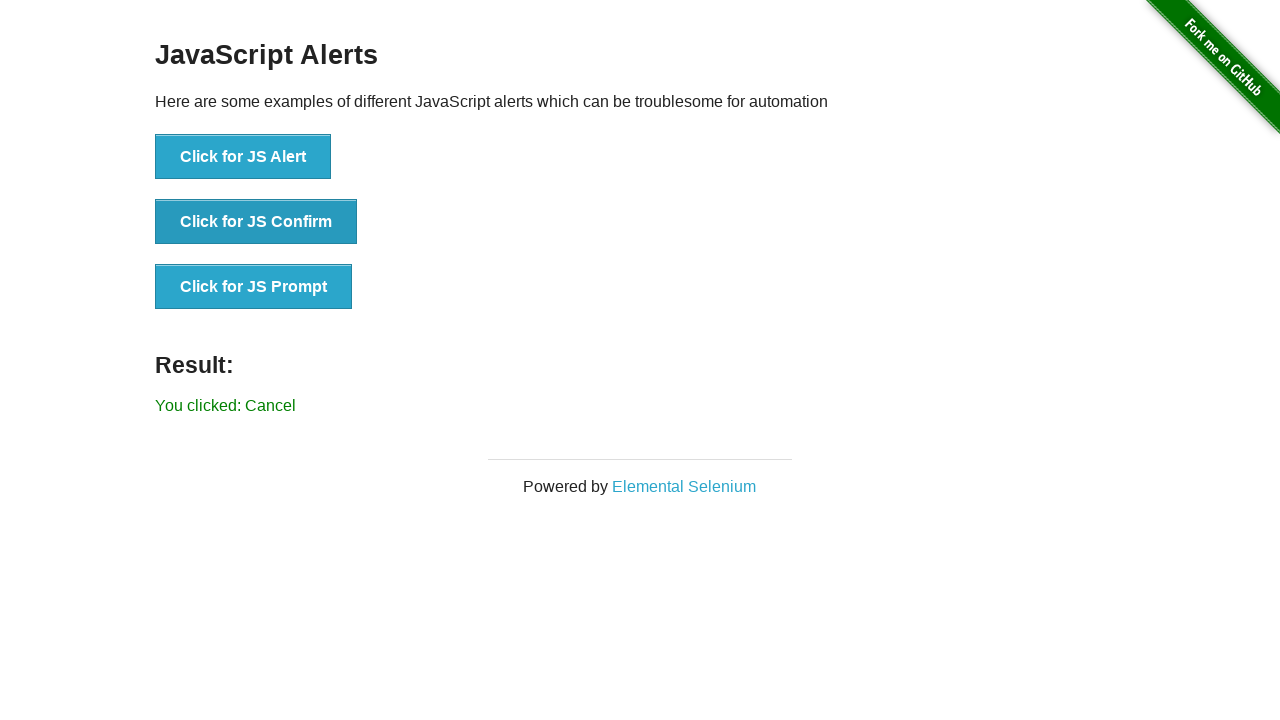

Result message appeared after dismissing the confirm dialog
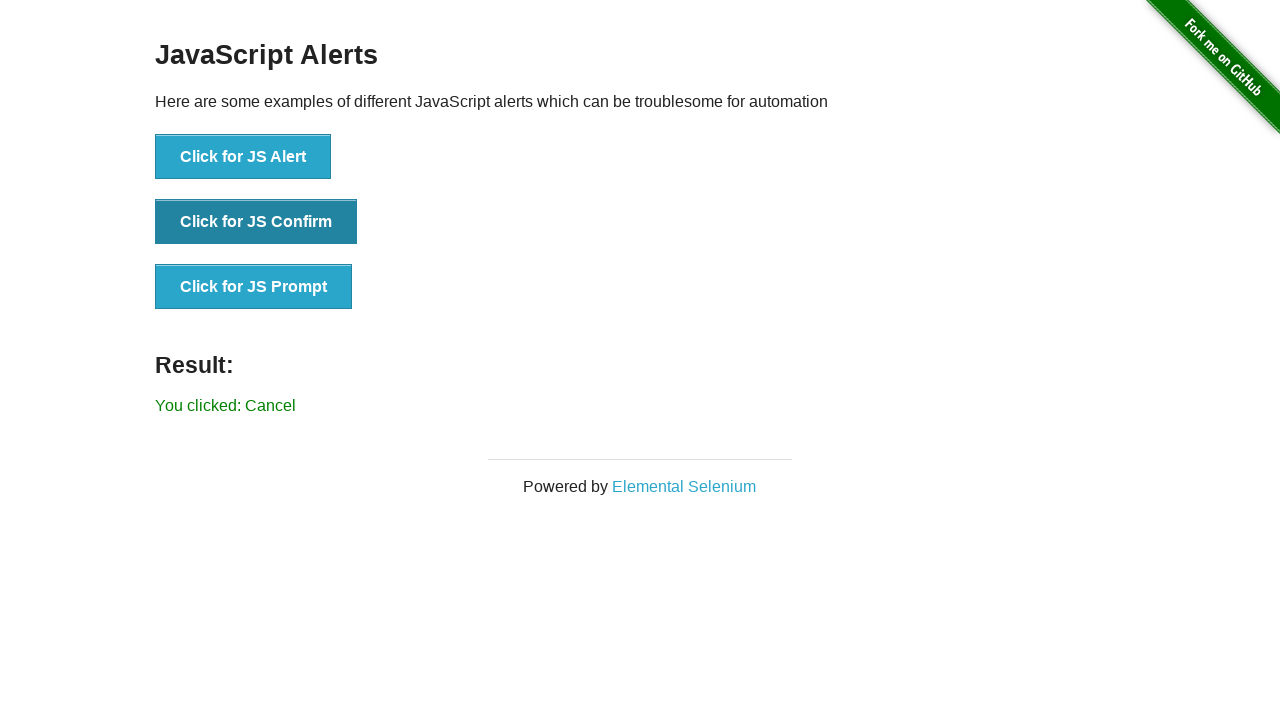

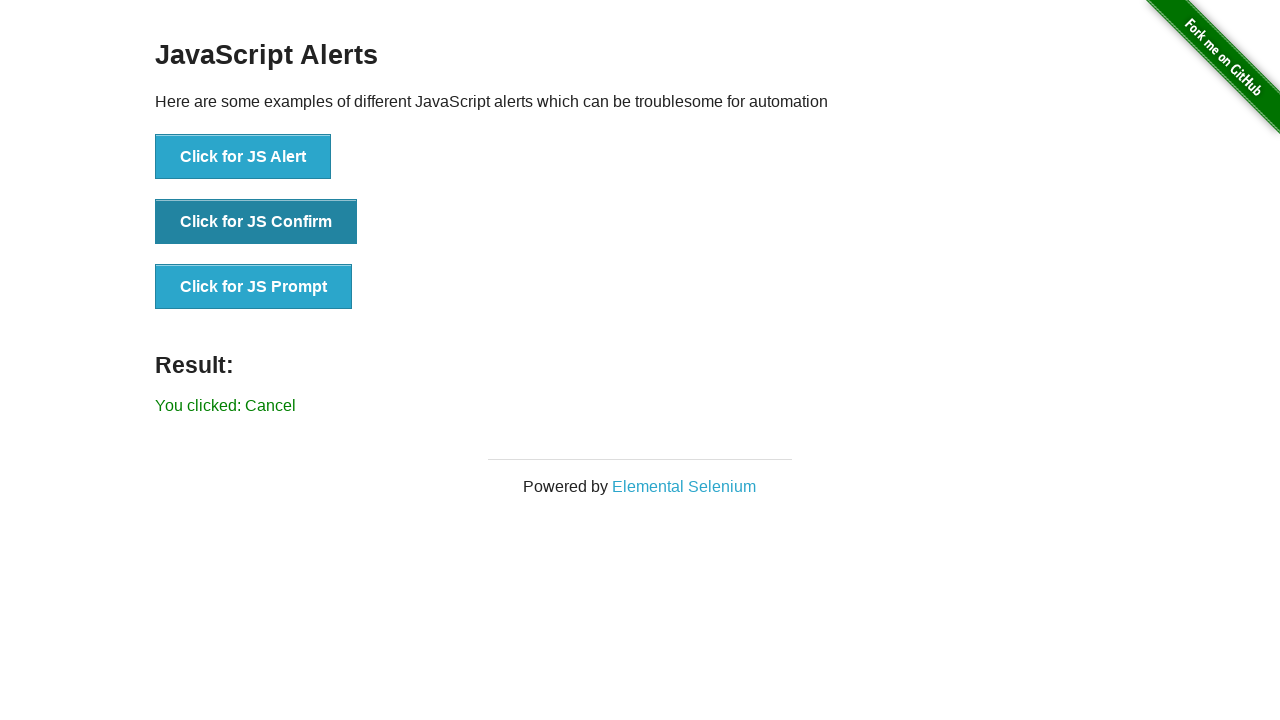